Tests form submission functionality by filling a message input, clicking to display it, then testing a two-input sum calculator by entering numbers and verifying the result.

Starting URL: https://www.lambdatest.com/selenium-playground/simple-form-demo

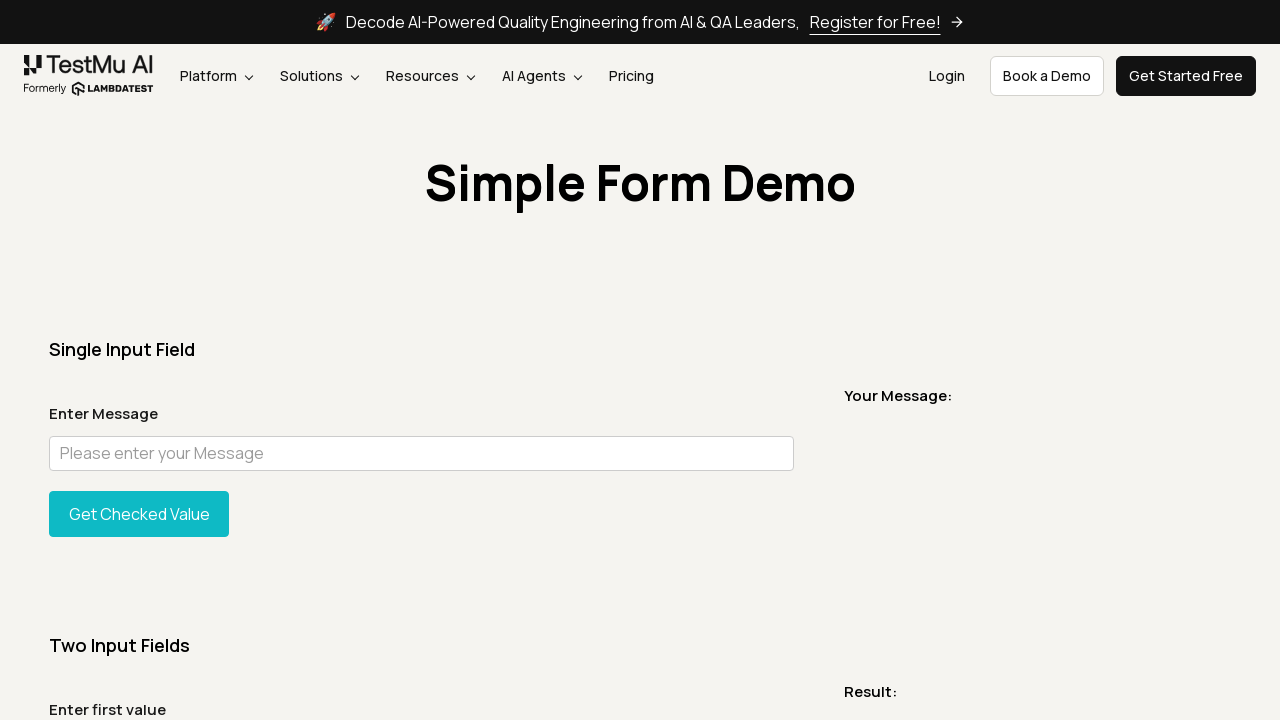

Filled message input with 'Hello Playwright!' on internal:role=textbox[name="Please enter your Message"i]
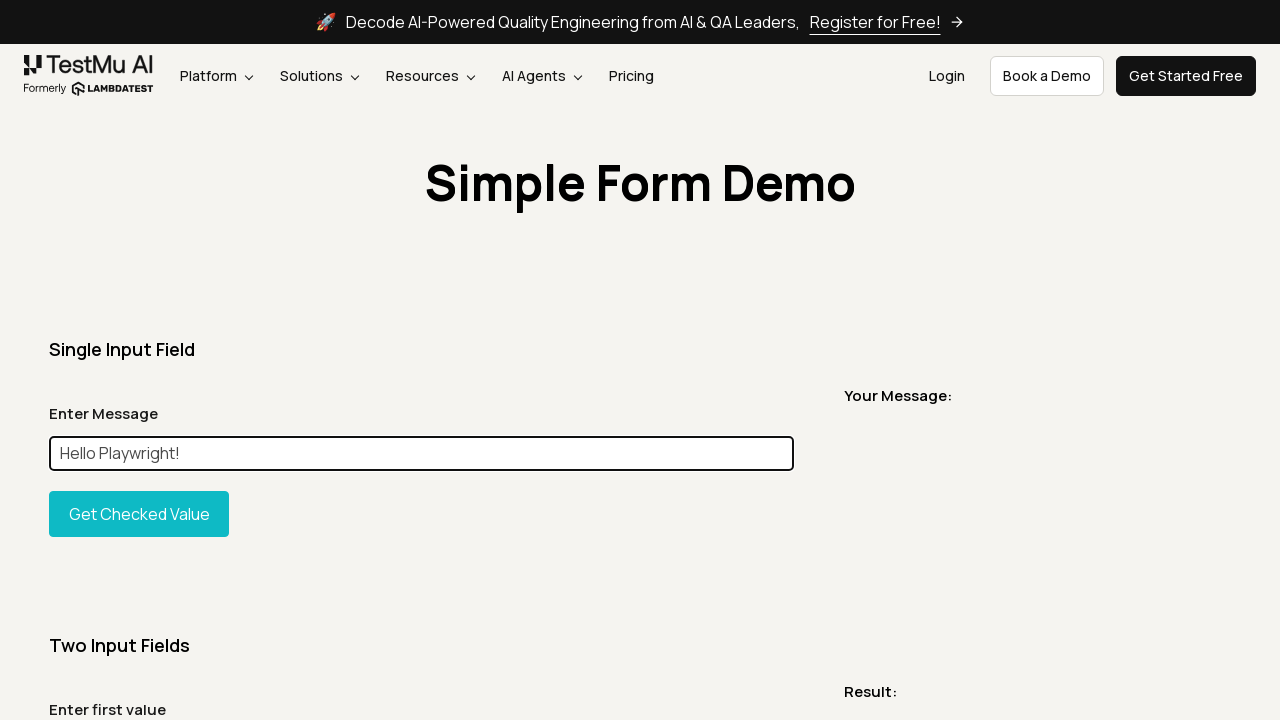

Clicked 'Get Checked Value' button to display message at (139, 514) on internal:role=button[name="Get Checked Value"i]
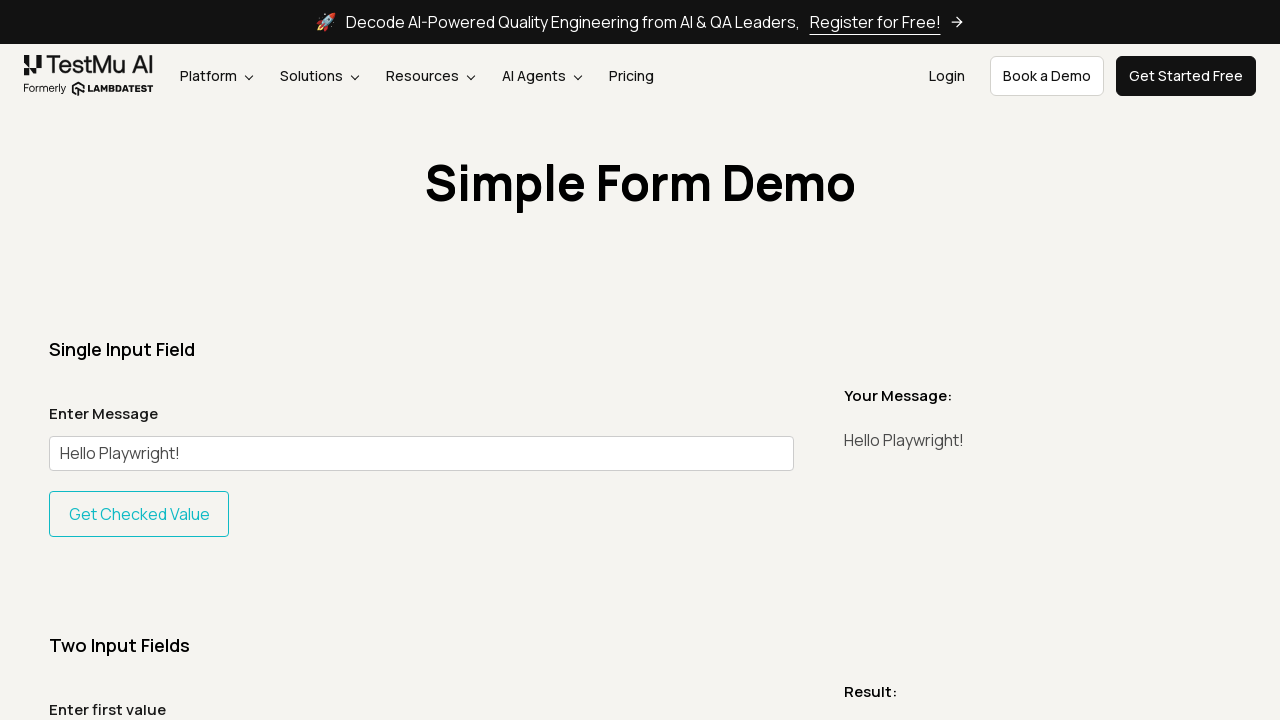

Verified message is displayed in #message element
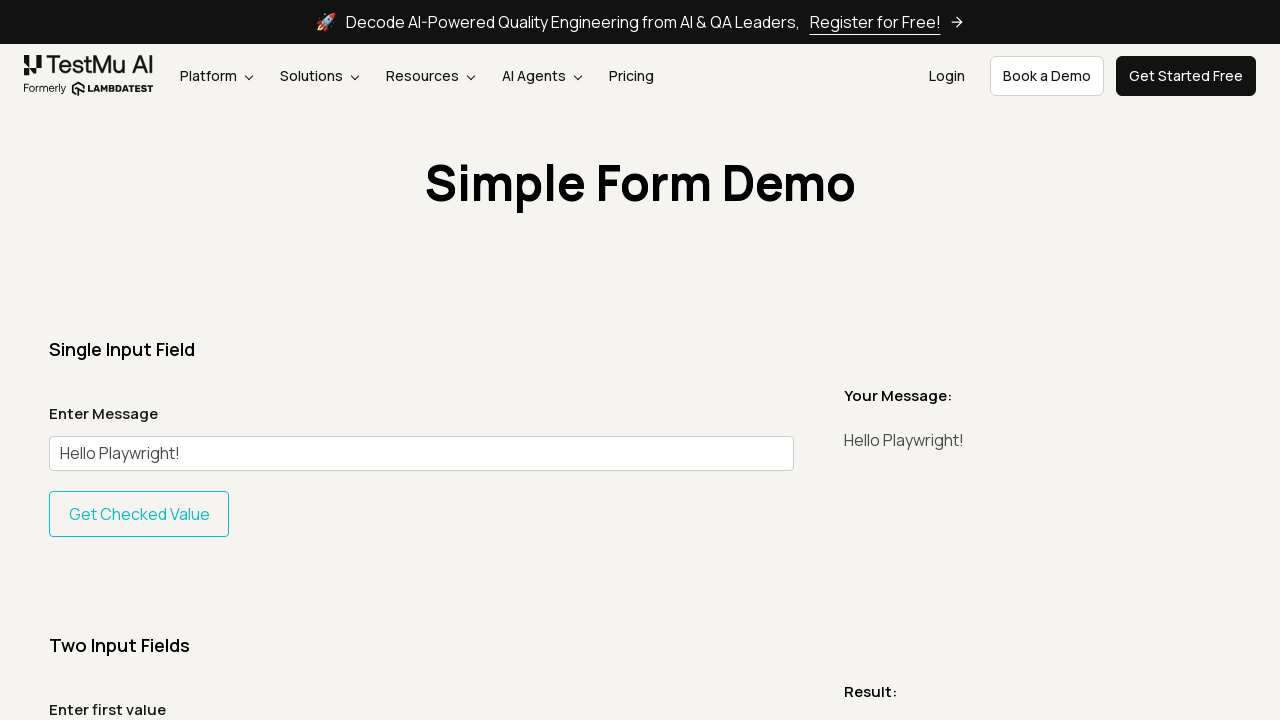

Filled first sum input with '5' on input#sum1
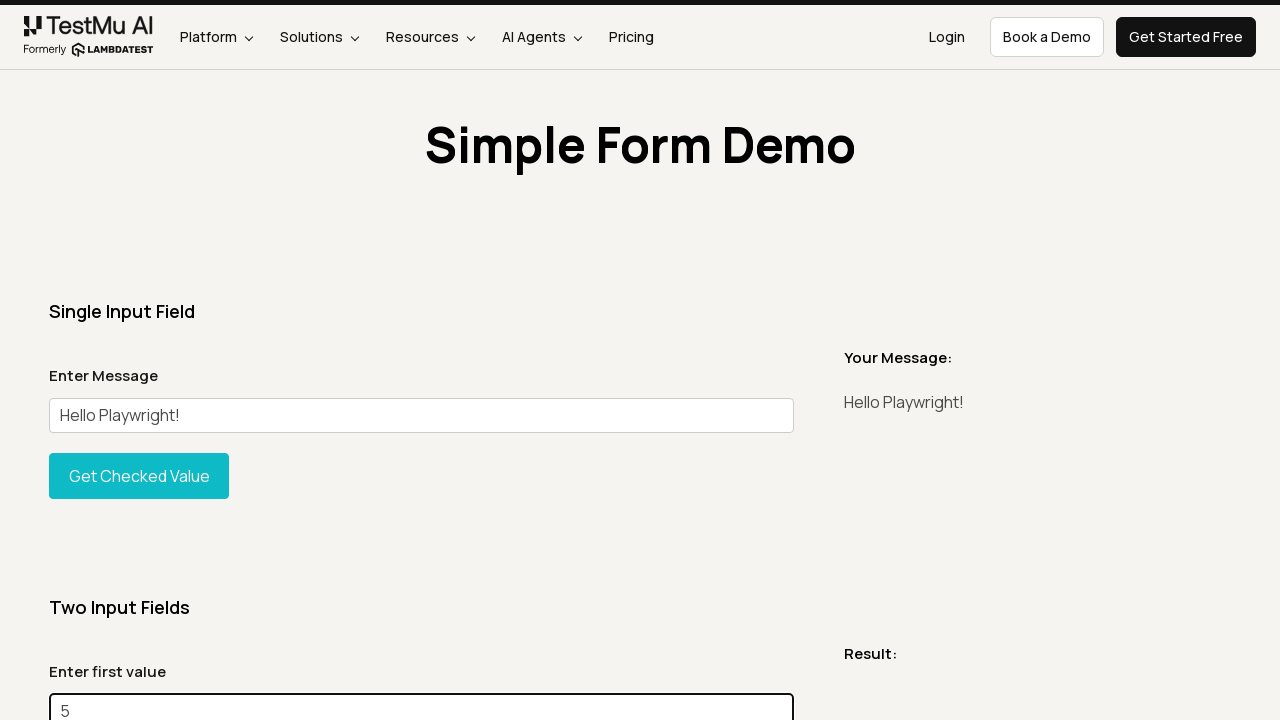

Filled second sum input with '7' on input#sum2
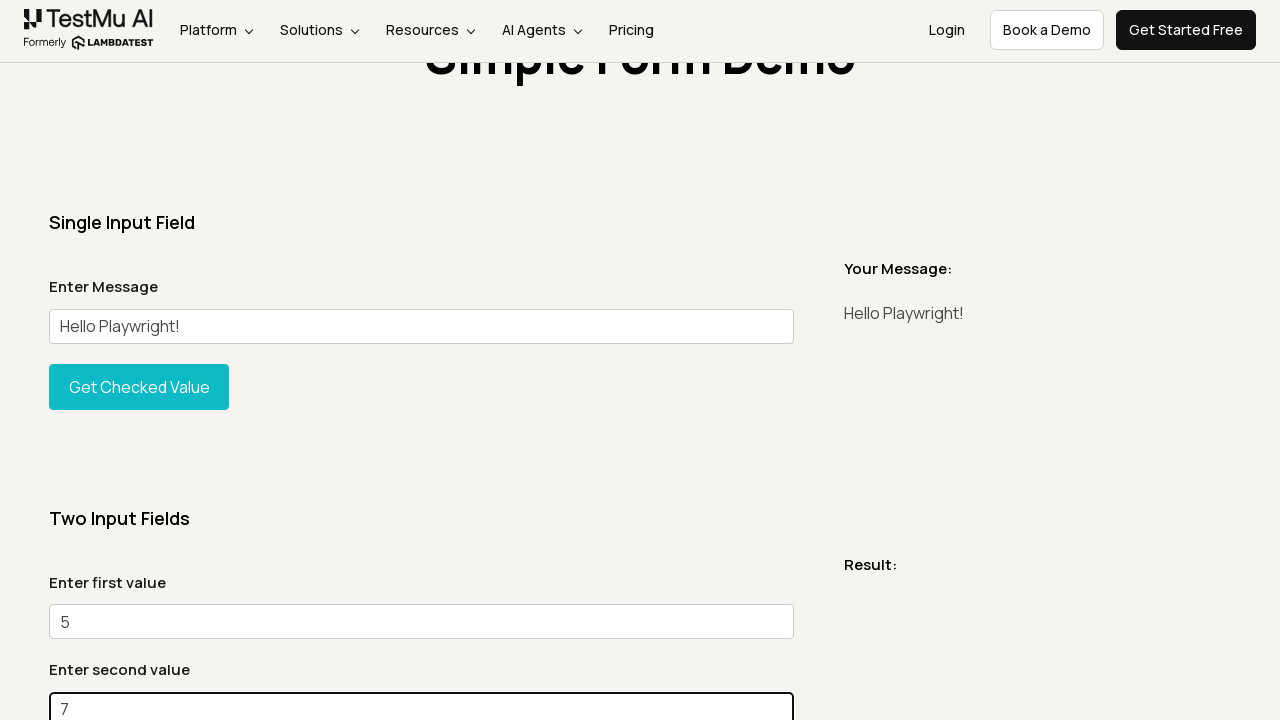

Clicked 'Get Sum' button to calculate result at (139, 360) on xpath=//button[text()='Get Sum']
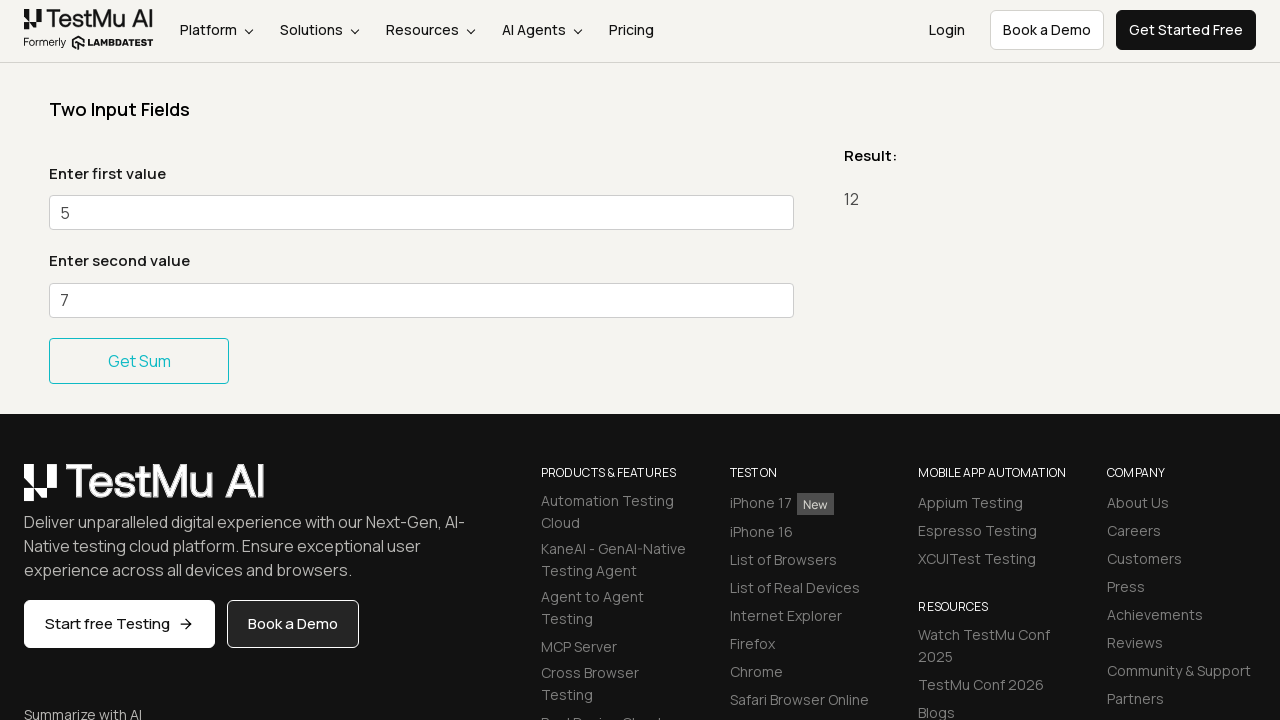

Verified sum result is displayed in #addmessage element
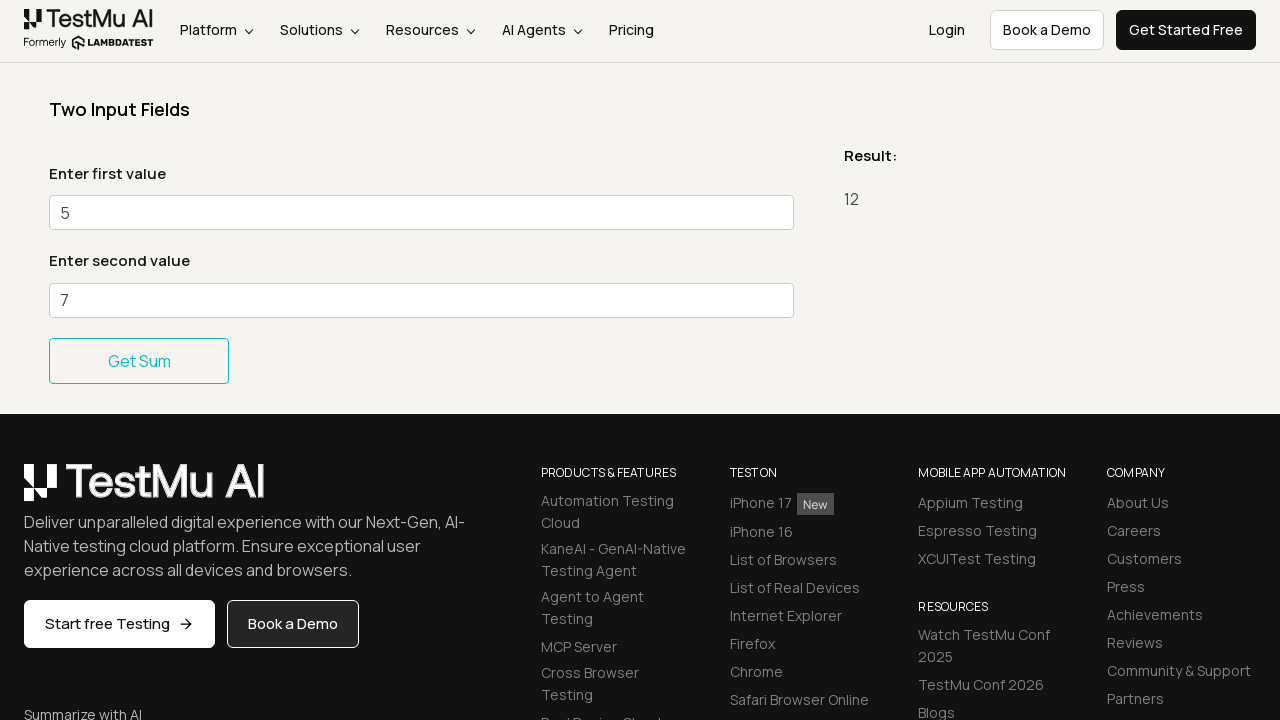

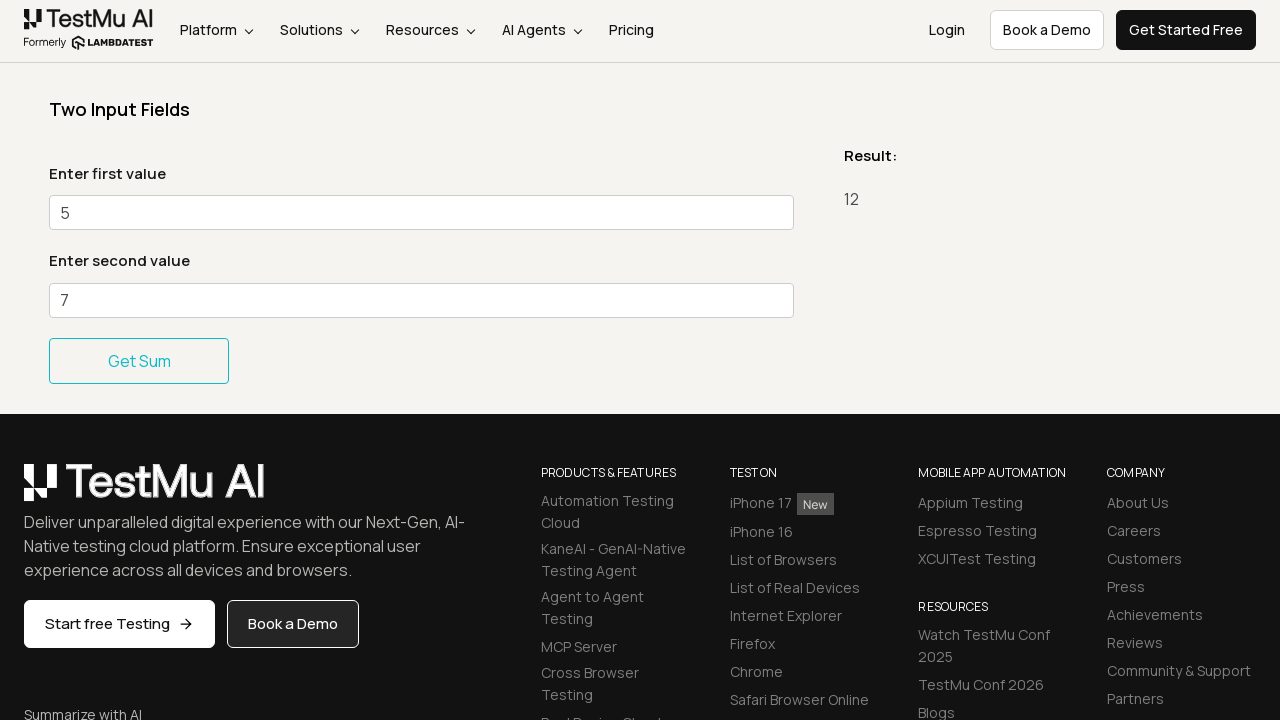